Tests filling out a comprehensive HTML form including text inputs, checkboxes, radio buttons, multi-select dropdown, and single dropdown on a test page.

Starting URL: https://testpages.herokuapp.com/styled/basic-html-form-test.html

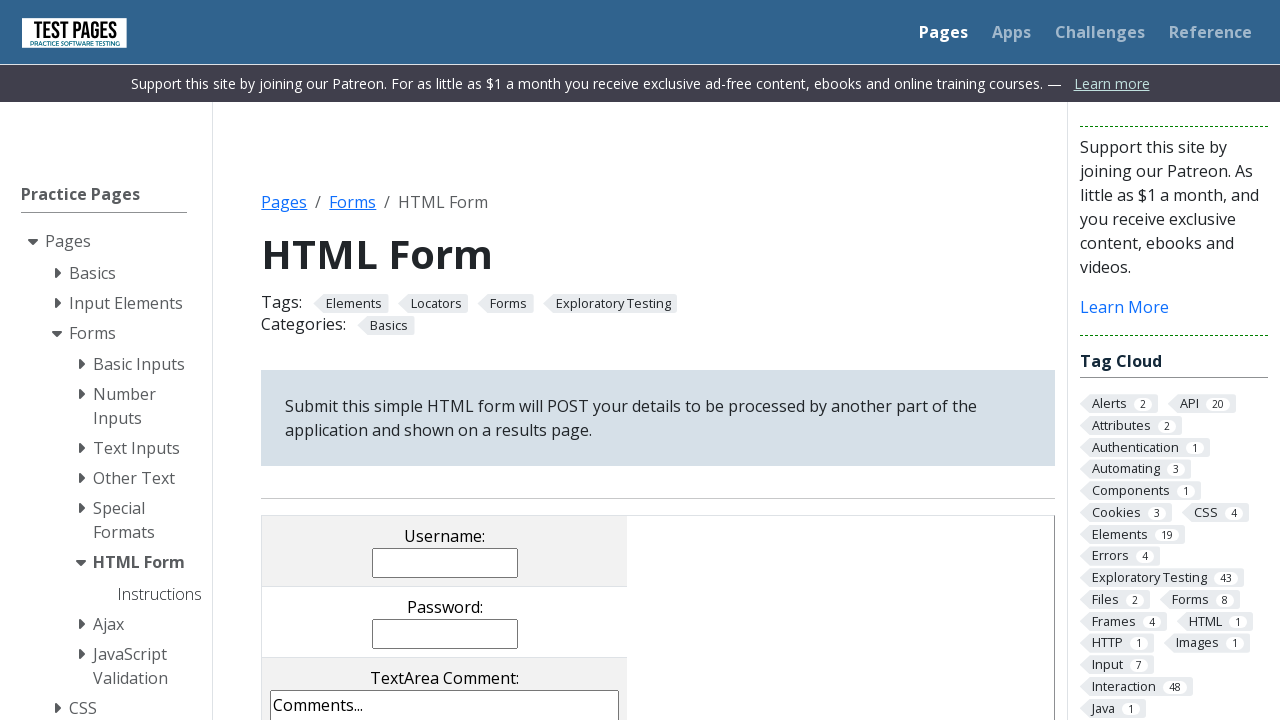

Filled username field with 'Junior' on input[name='username']
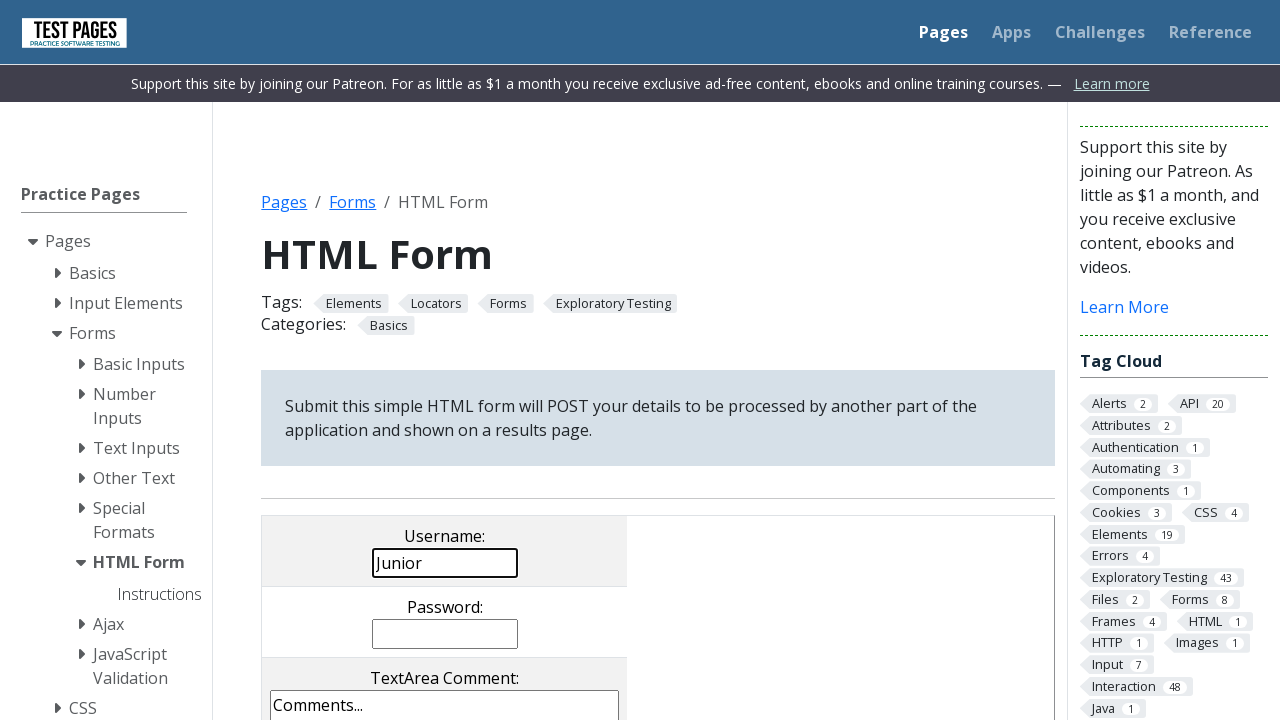

Filled password field with '123456' on input[name='password']
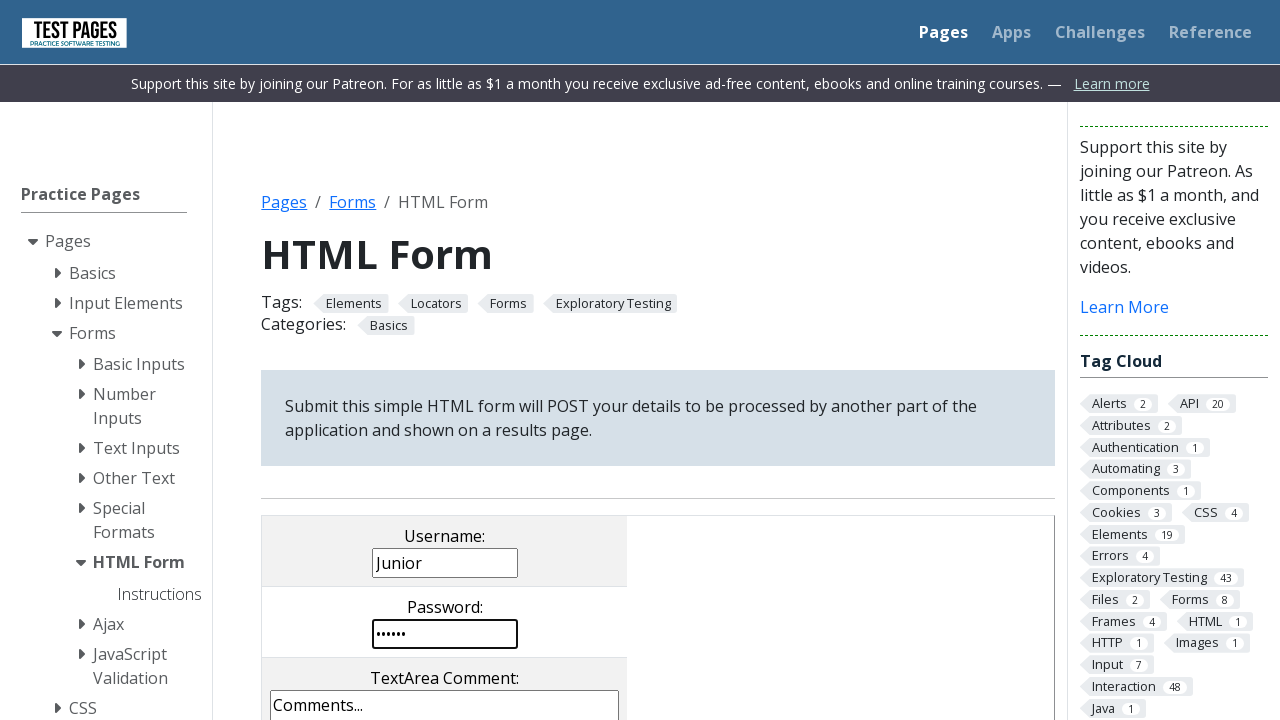

Filled comments textarea with 'Teste teste teste' on textarea[name='comments']
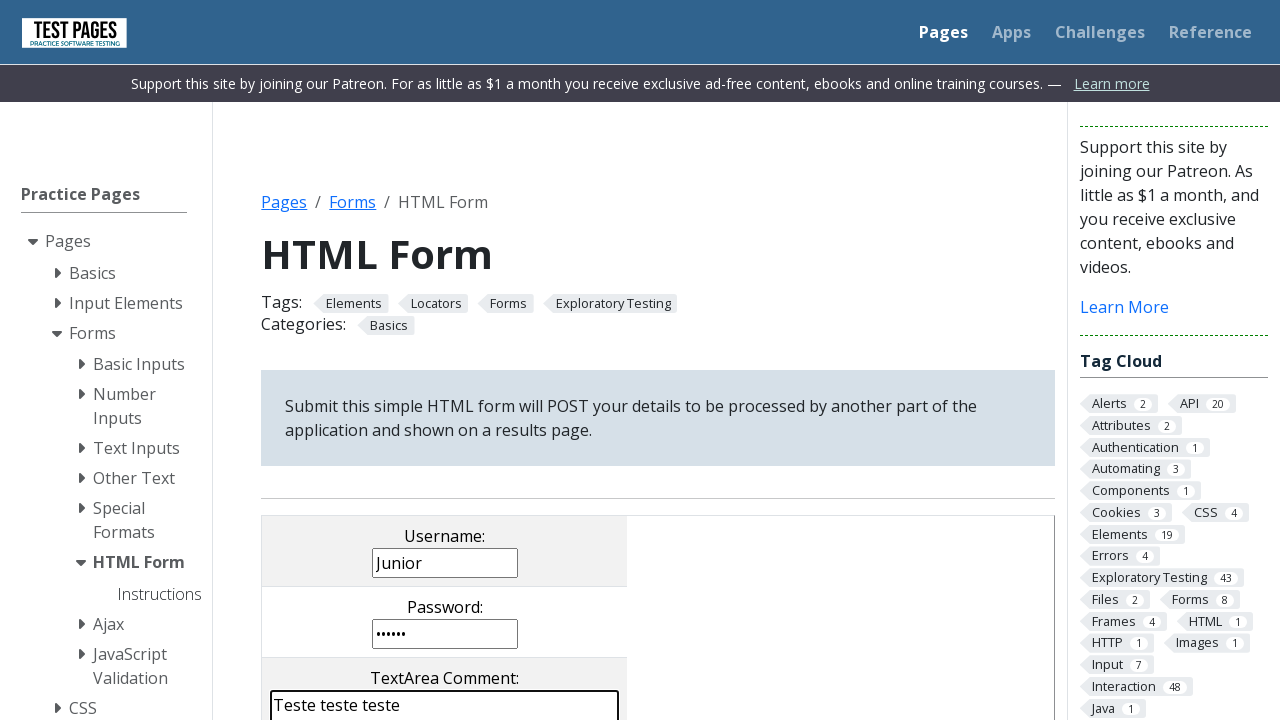

Clicked first checkbox at (299, 360) on input[name='checkboxes[]'] >> nth=0
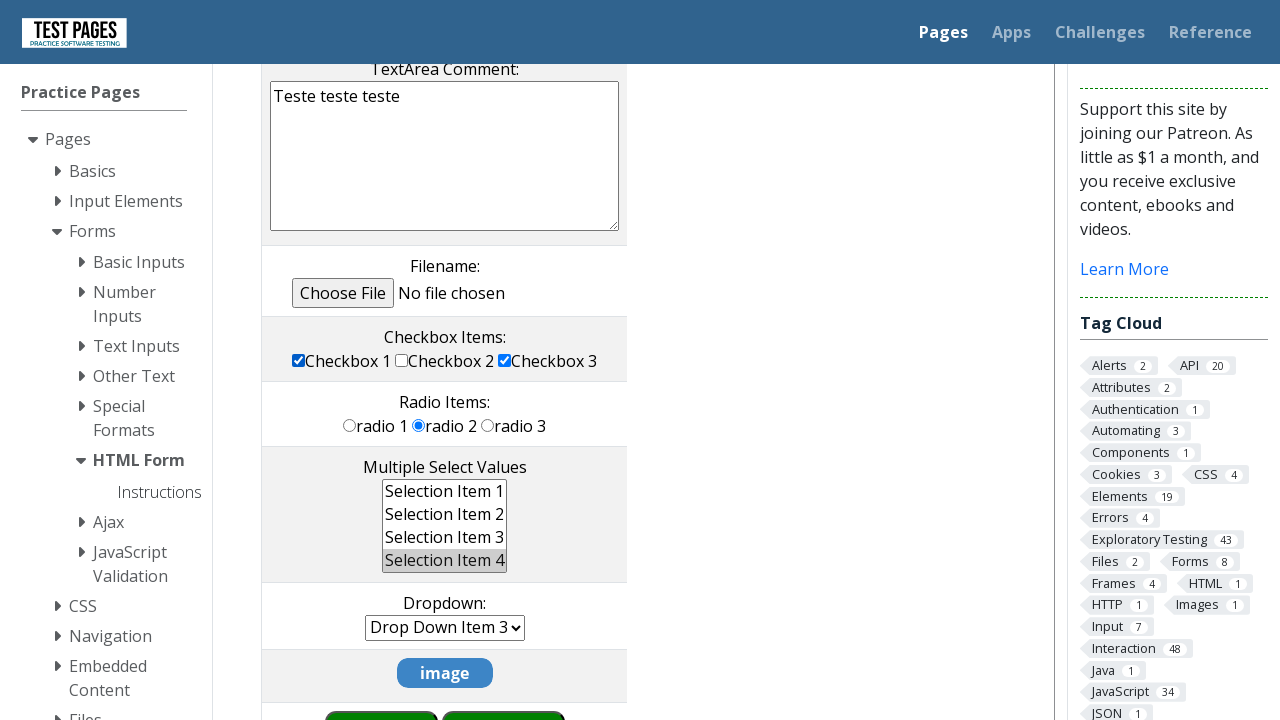

Clicked second checkbox at (402, 360) on input[name='checkboxes[]'] >> nth=1
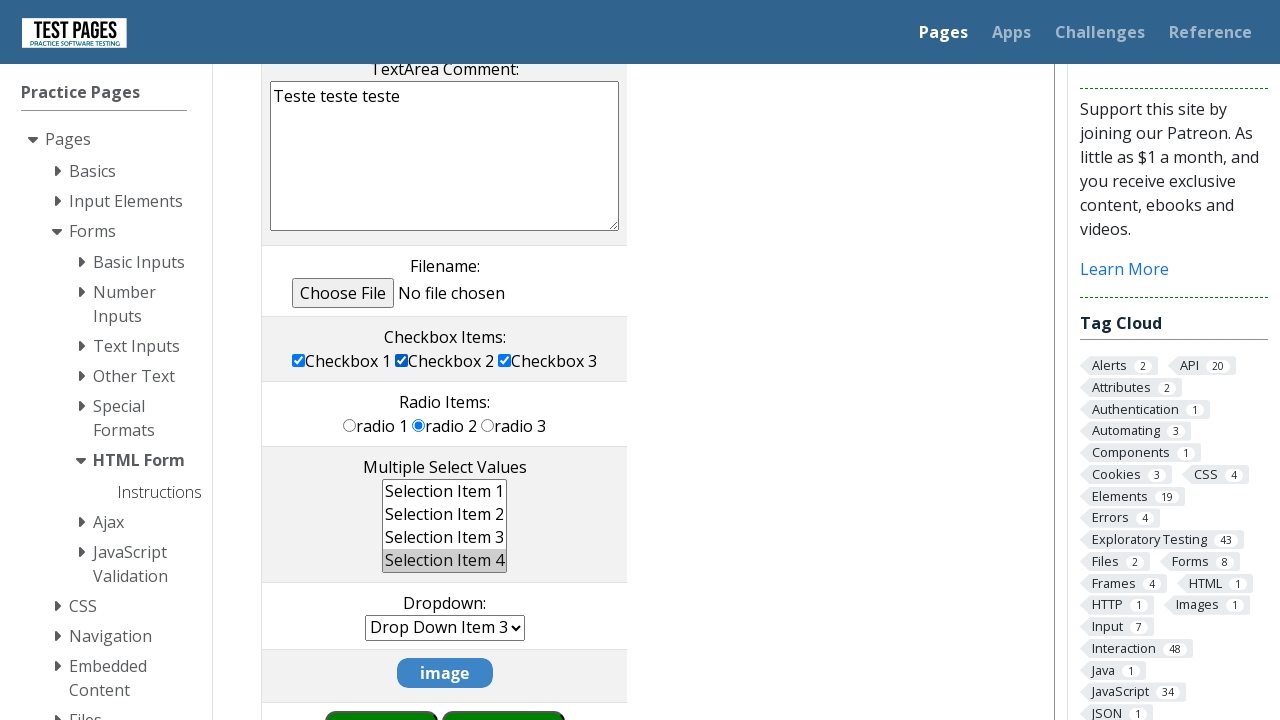

Clicked third checkbox at (505, 360) on input[name='checkboxes[]'] >> nth=2
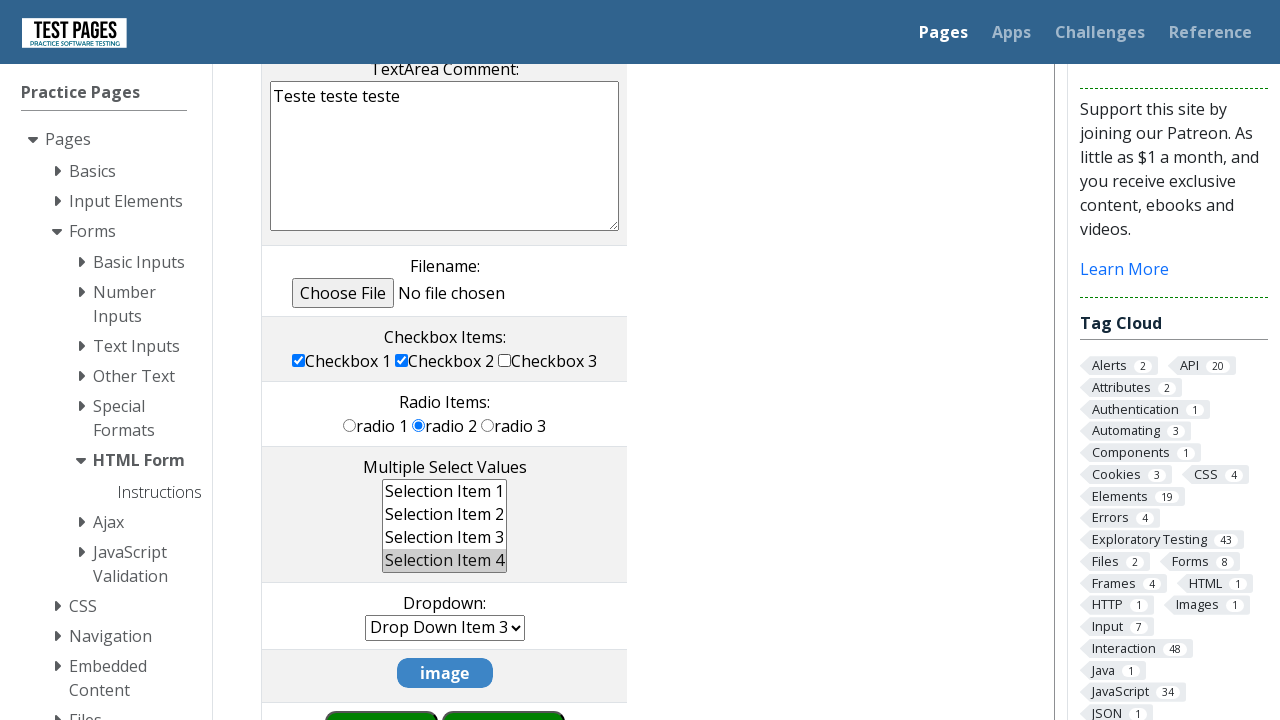

Selected first radio button at (350, 425) on input[name='radioval'] >> nth=0
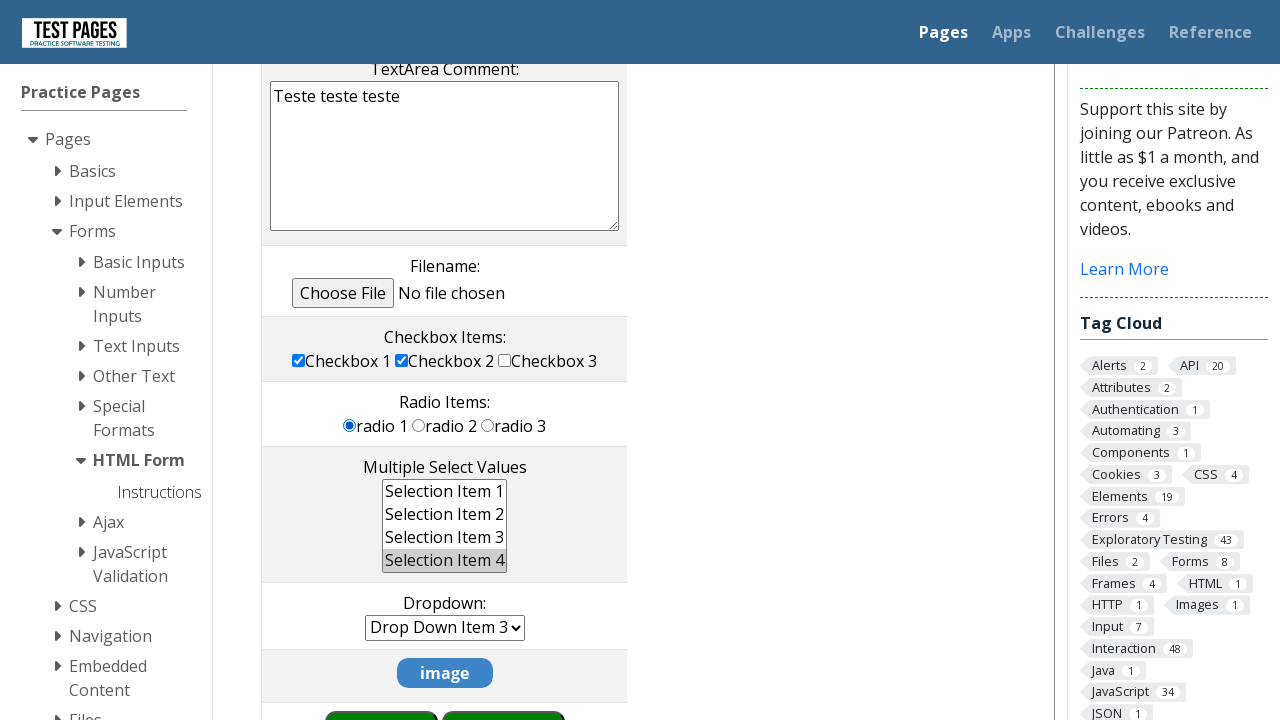

Selected multiple options (indices 0, 1, 3) in multi-select dropdown on select[name='multipleselect[]']
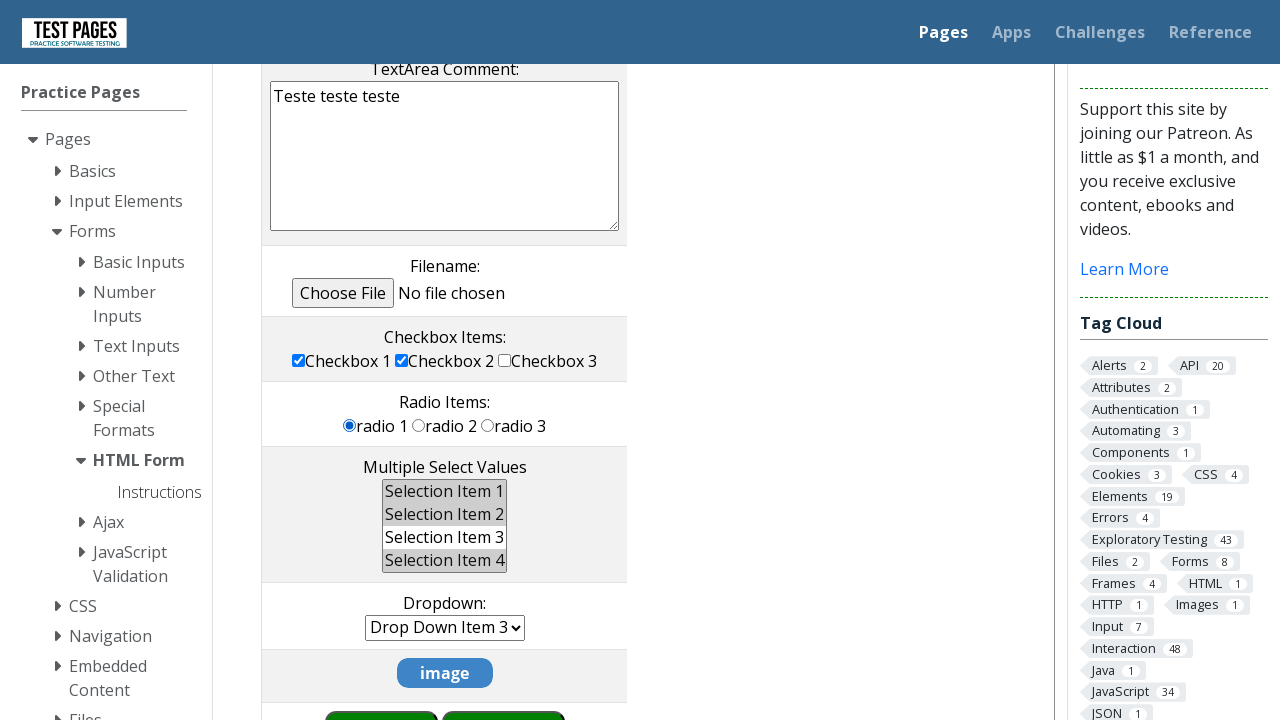

Selected first option in single-select dropdown on select[name='dropdown']
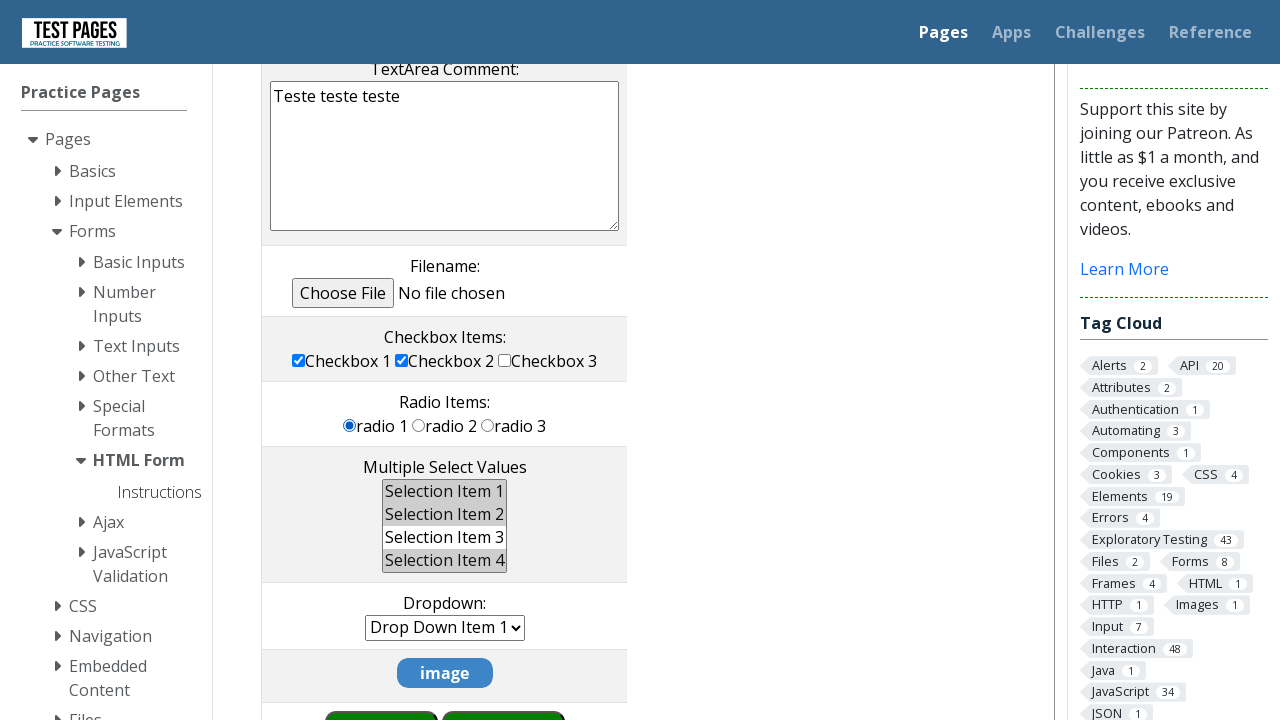

Clicked submit button to submit the form at (504, 690) on input[type='submit']
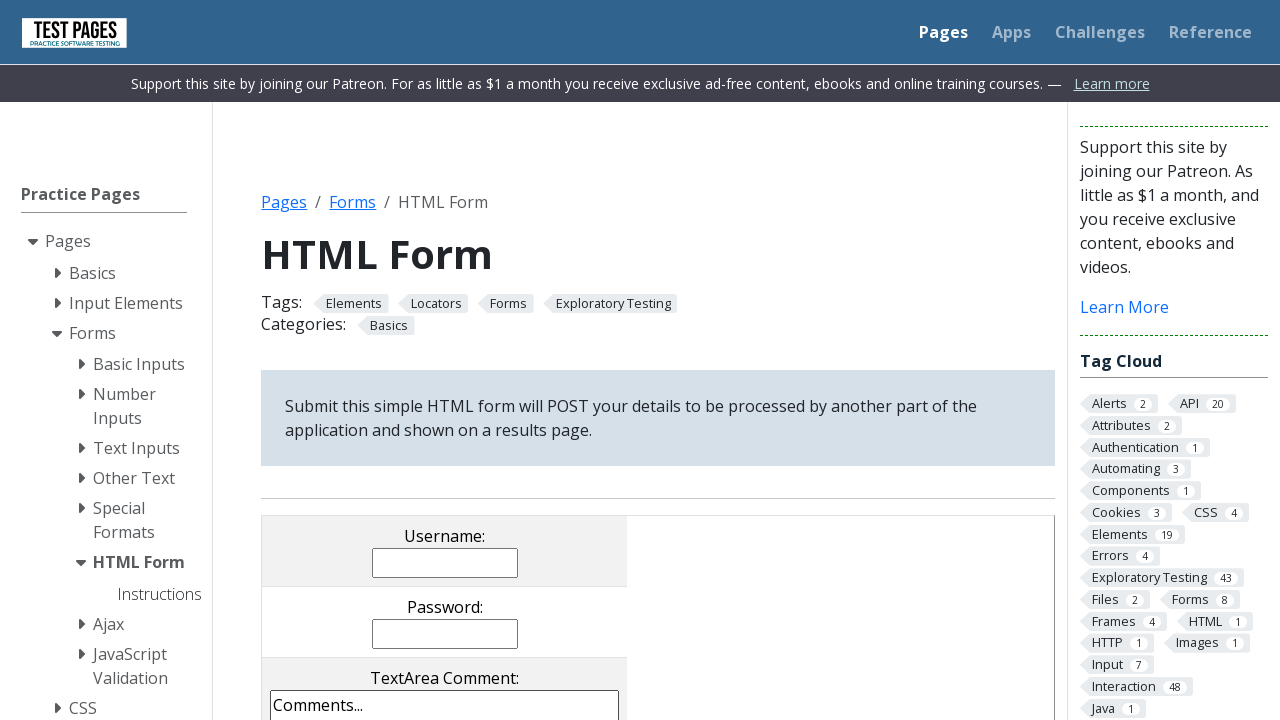

Form submission completed and result page loaded
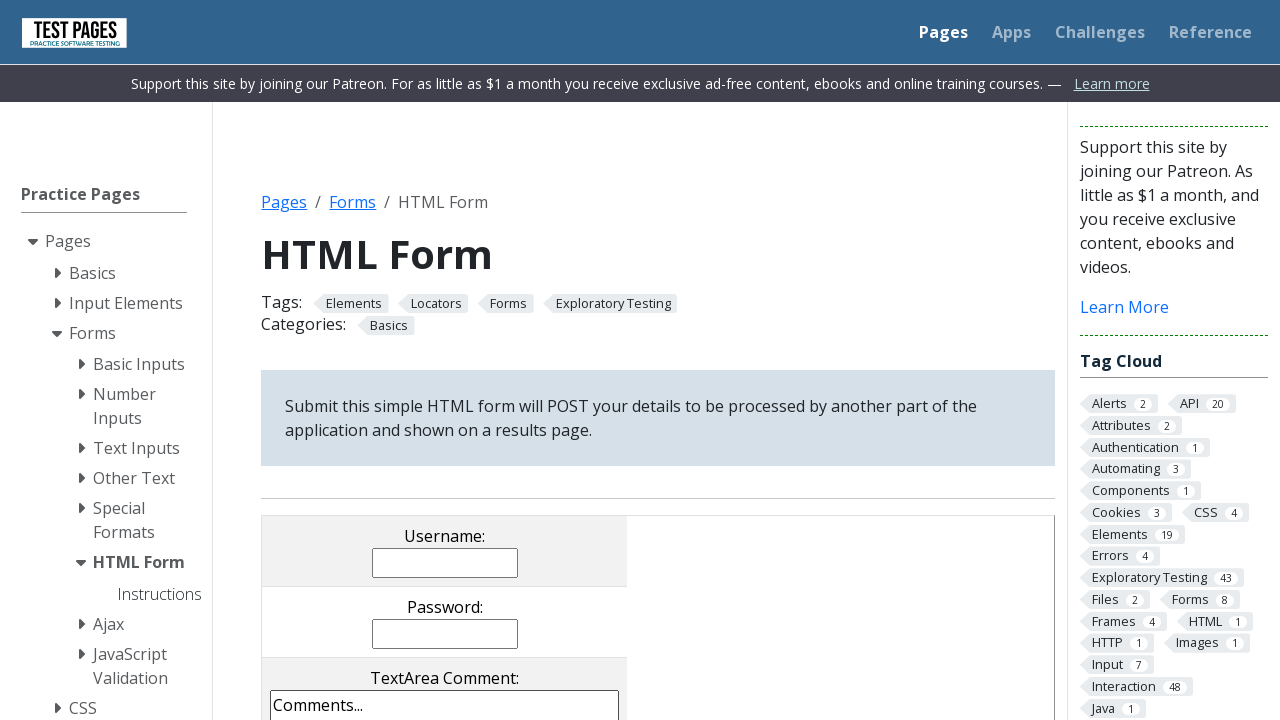

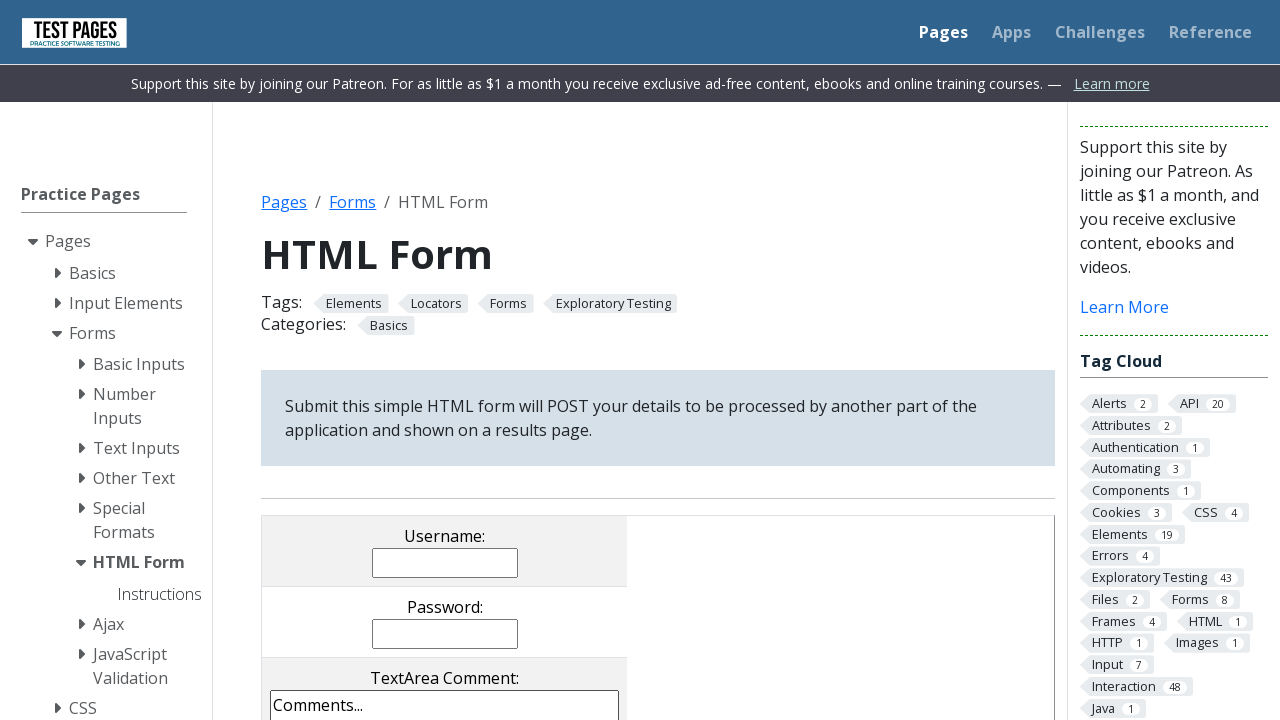